Tests keyboard input by clicking the target input and pressing the Shift key

Starting URL: https://the-internet.herokuapp.com/key_presses

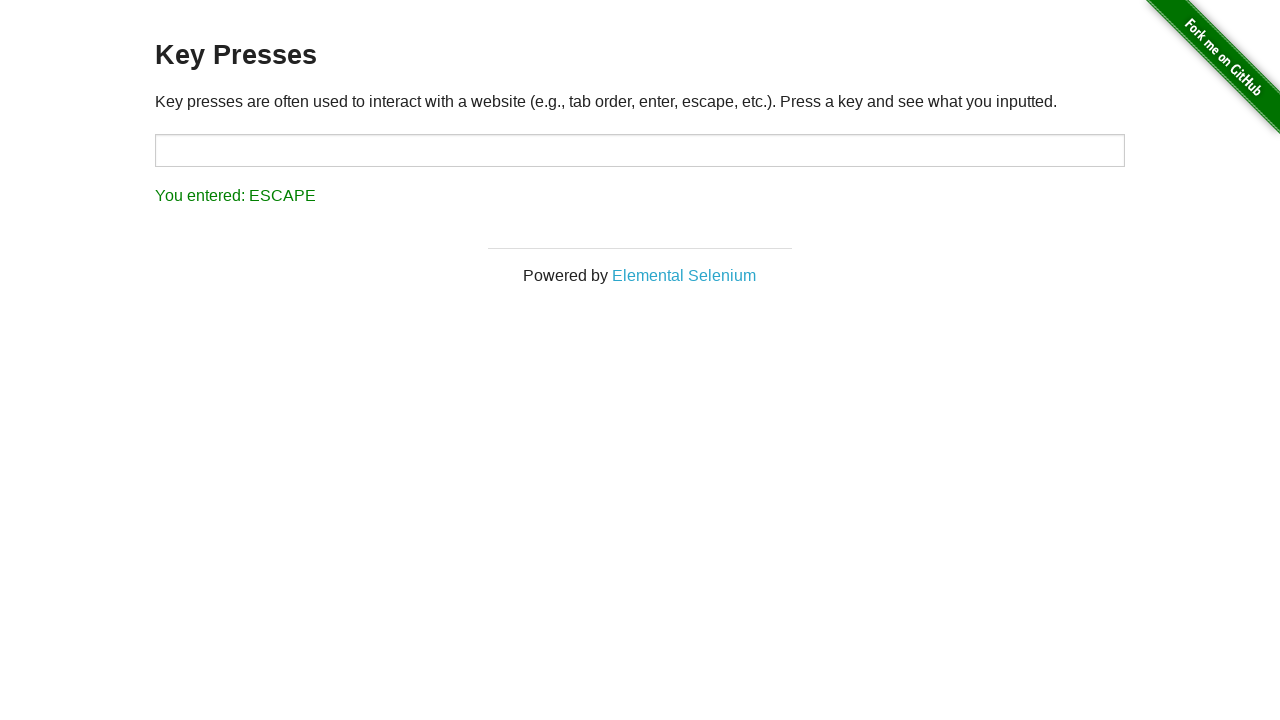

Navigated to key presses test page
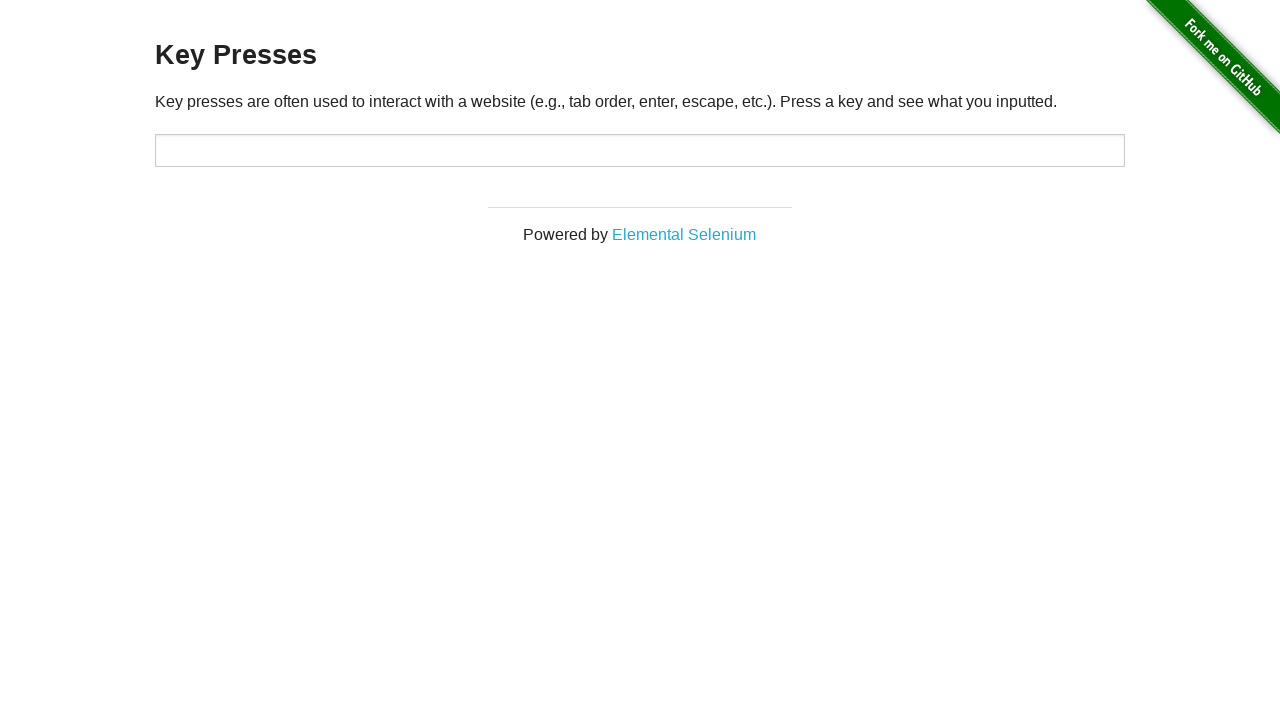

Clicked target input field at (640, 150) on #target
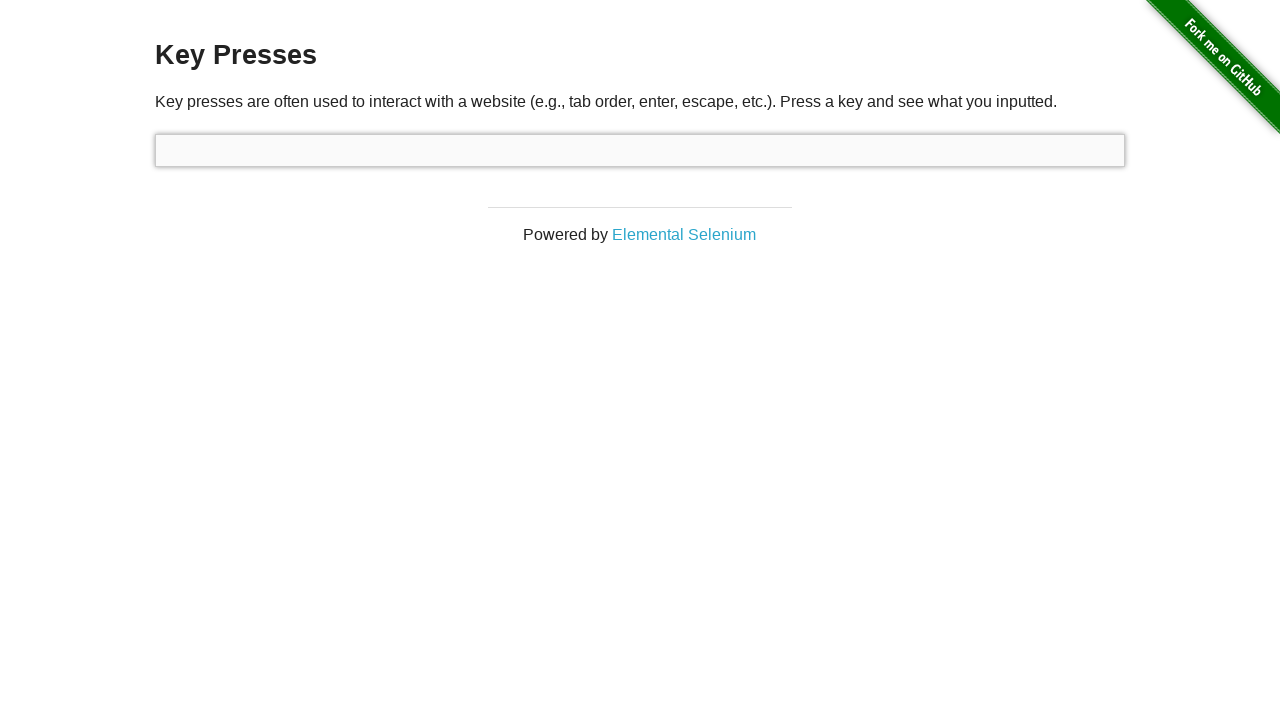

Pressed Shift key
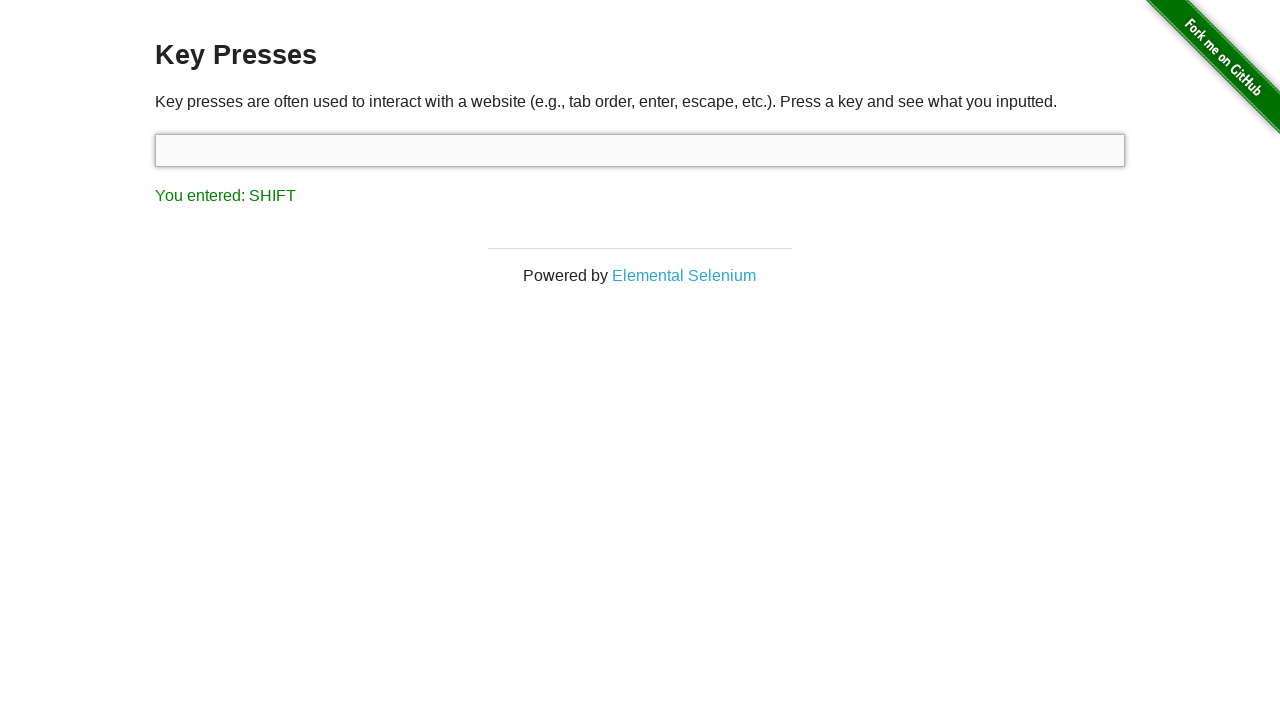

Result element appeared after Shift key press
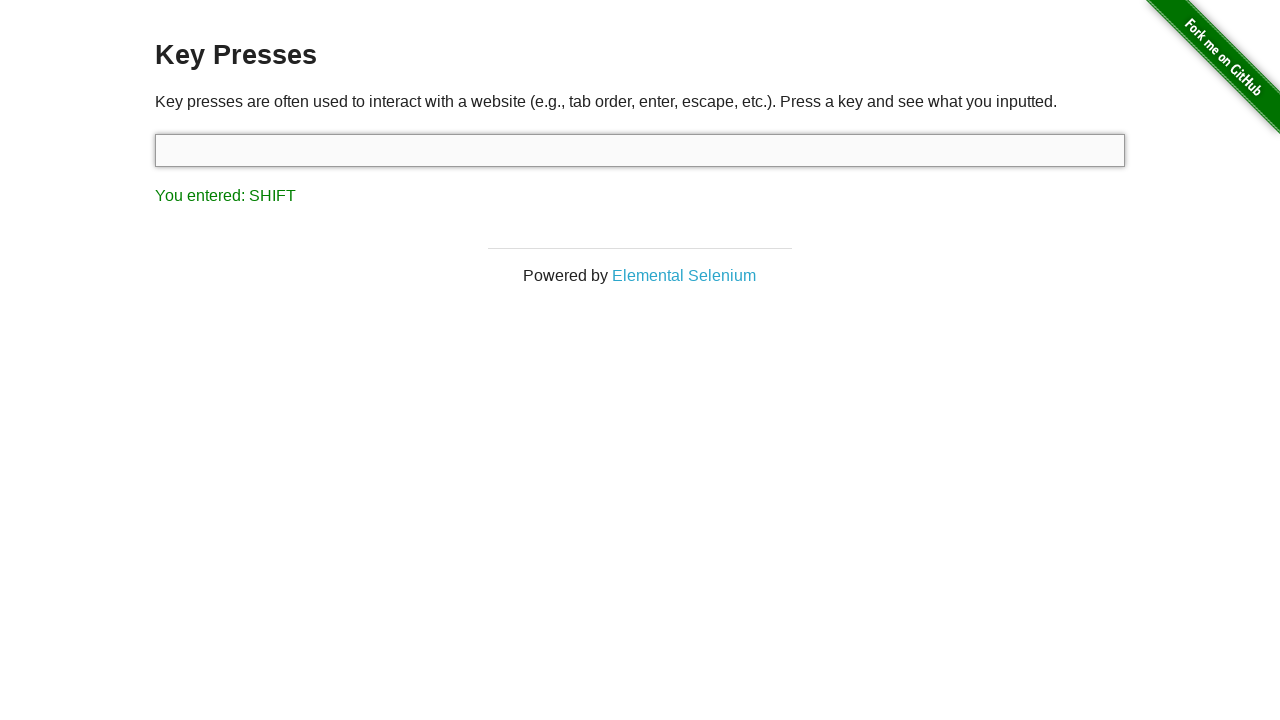

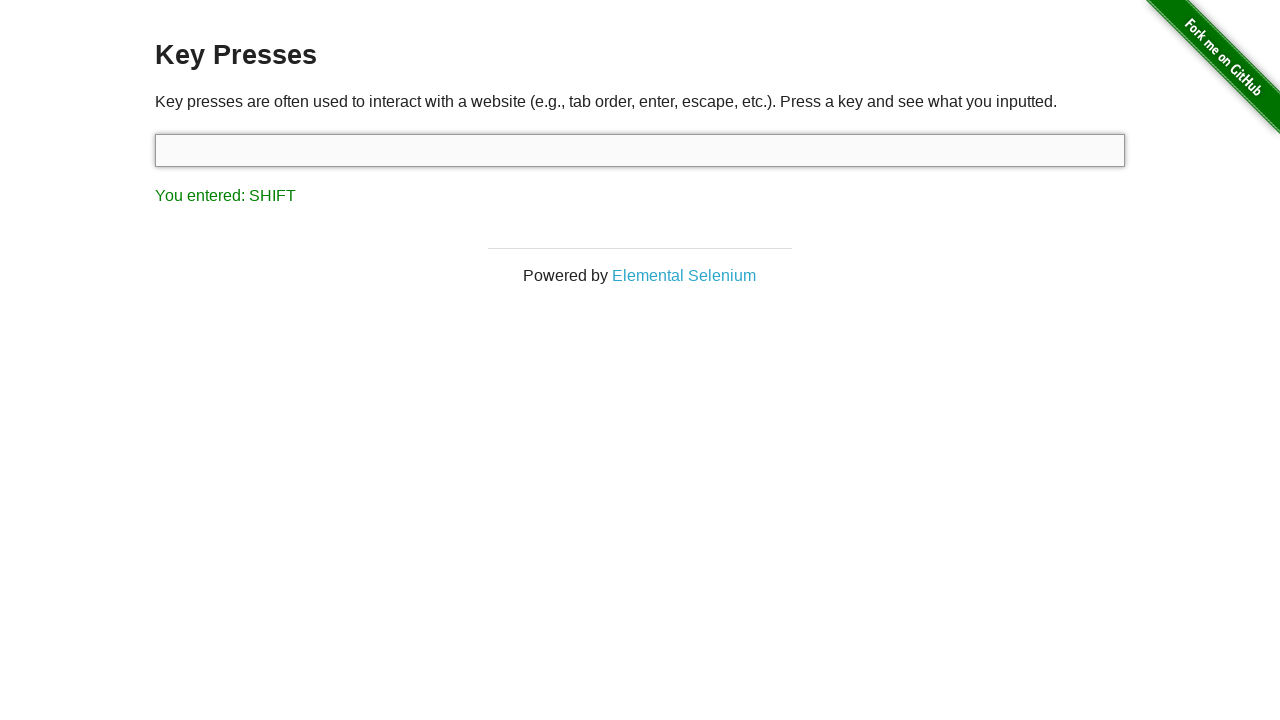